Navigates to a test site and clicks on a specific element to navigate to a section about finding XPath and locators, then retrieves the heading text.

Starting URL: https://sites.google.com/testleaf.com/ruto

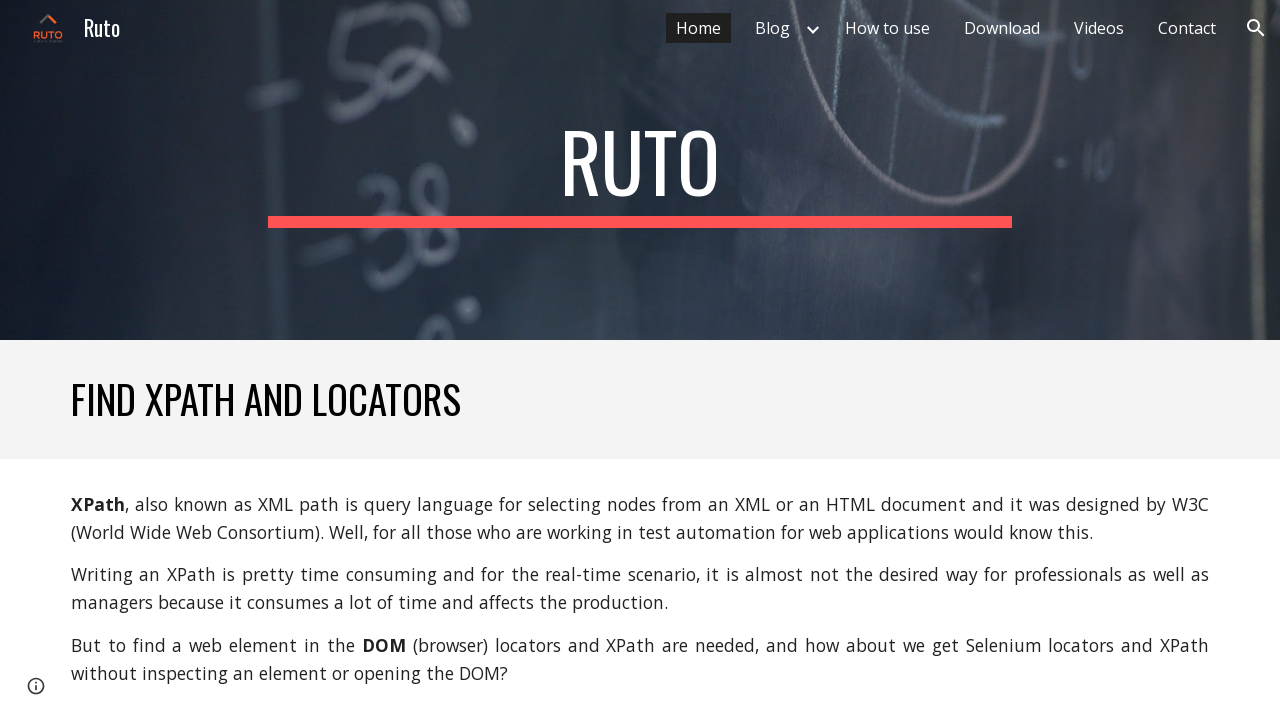

Navigated to test site
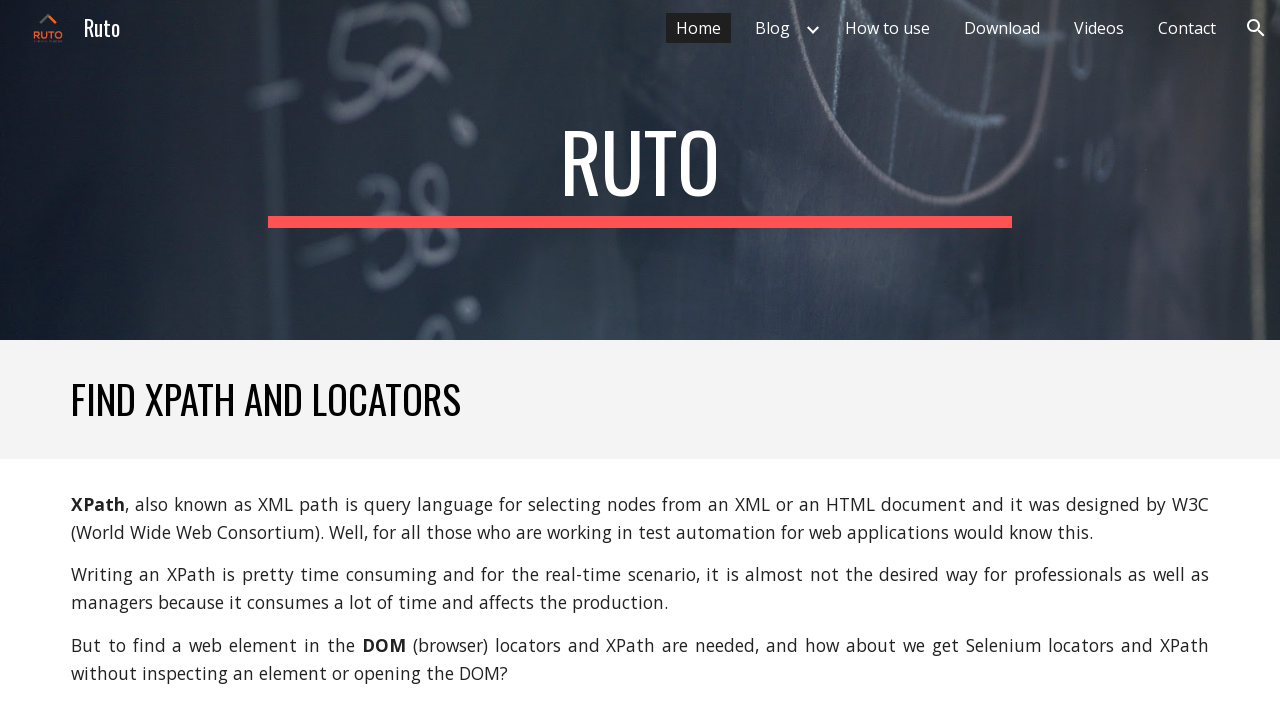

Clicked on 'FIND XPATH AND LOCATORS' section at (266, 399) on #h\.p_4T6kRobPprIC_l > .CjVfdc
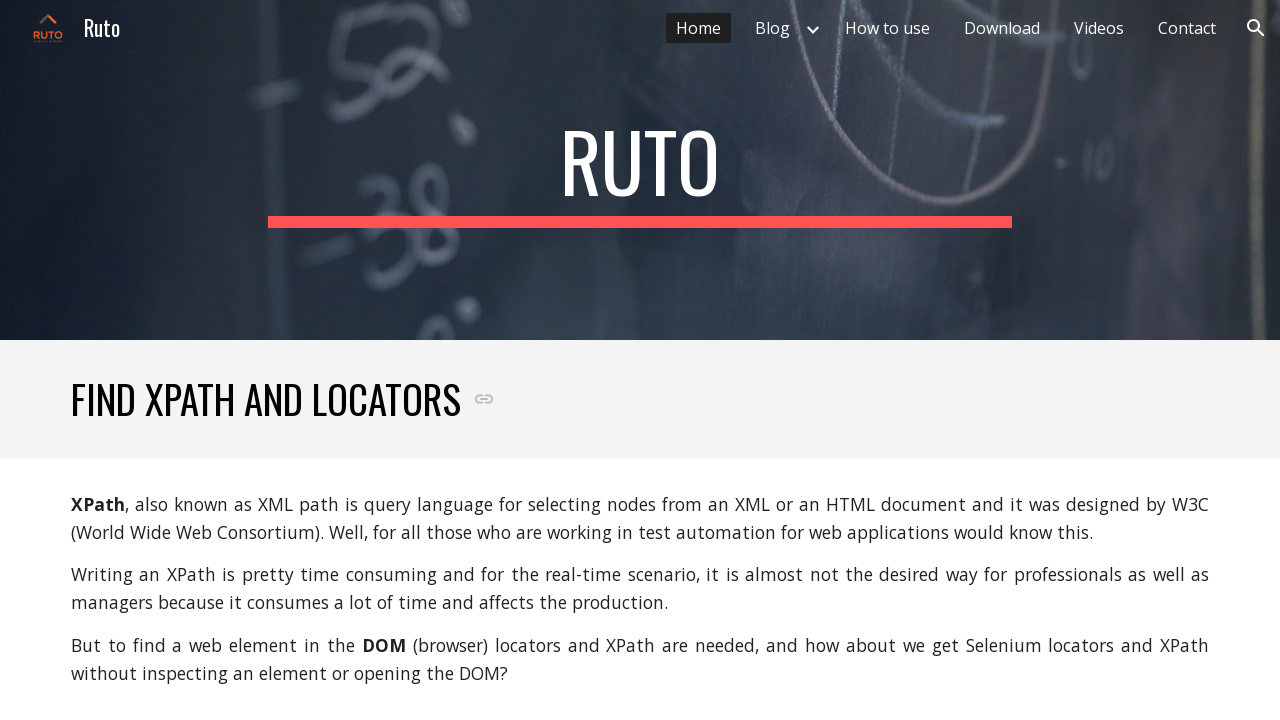

h1 heading element became visible
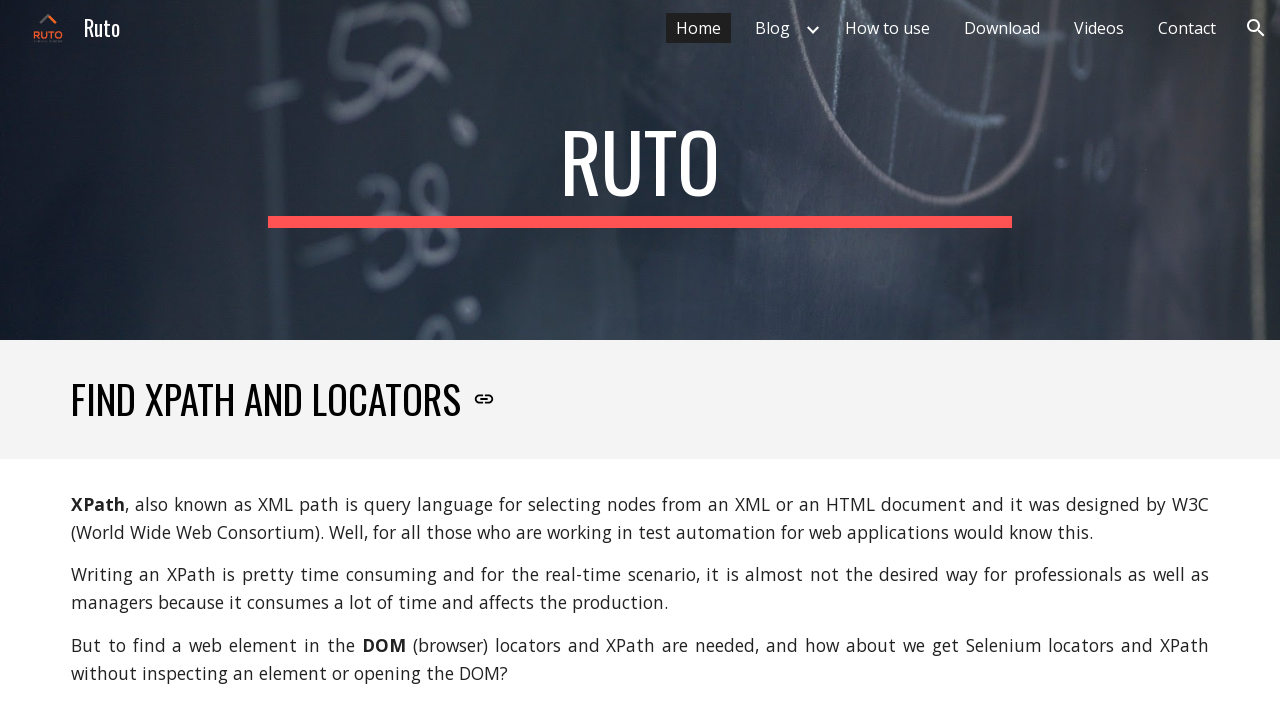

Retrieved heading text: Ruto
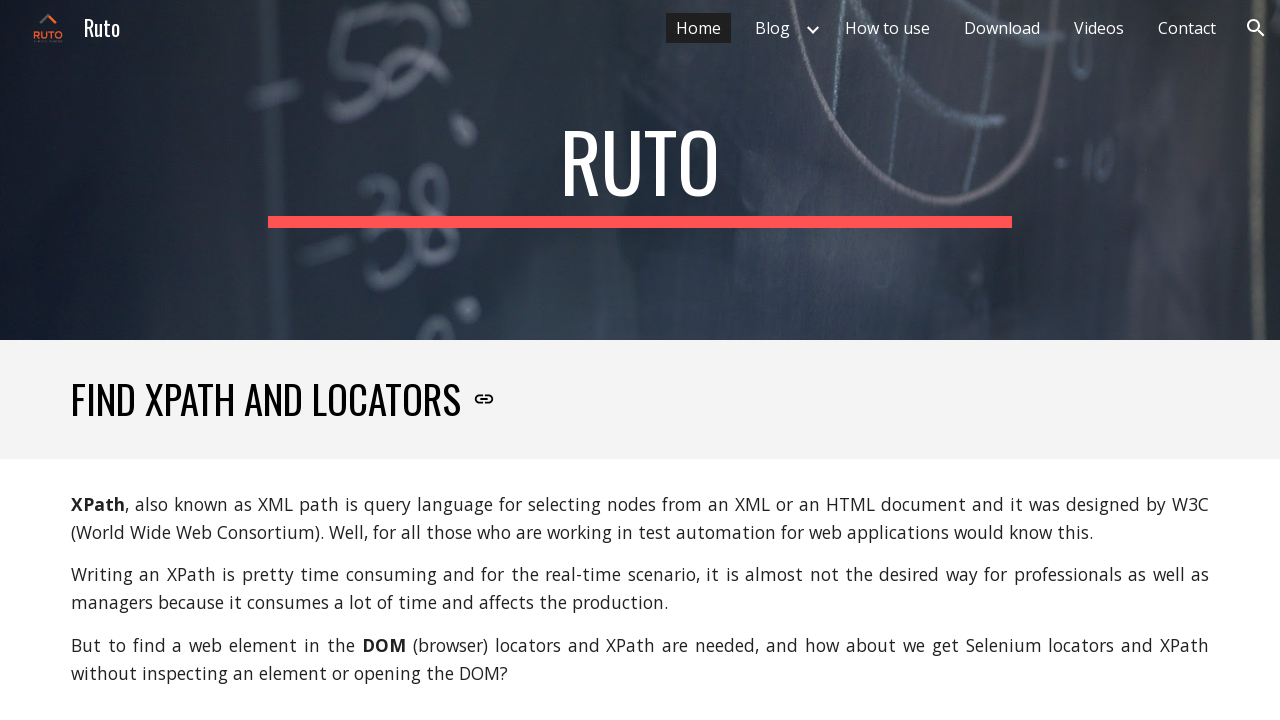

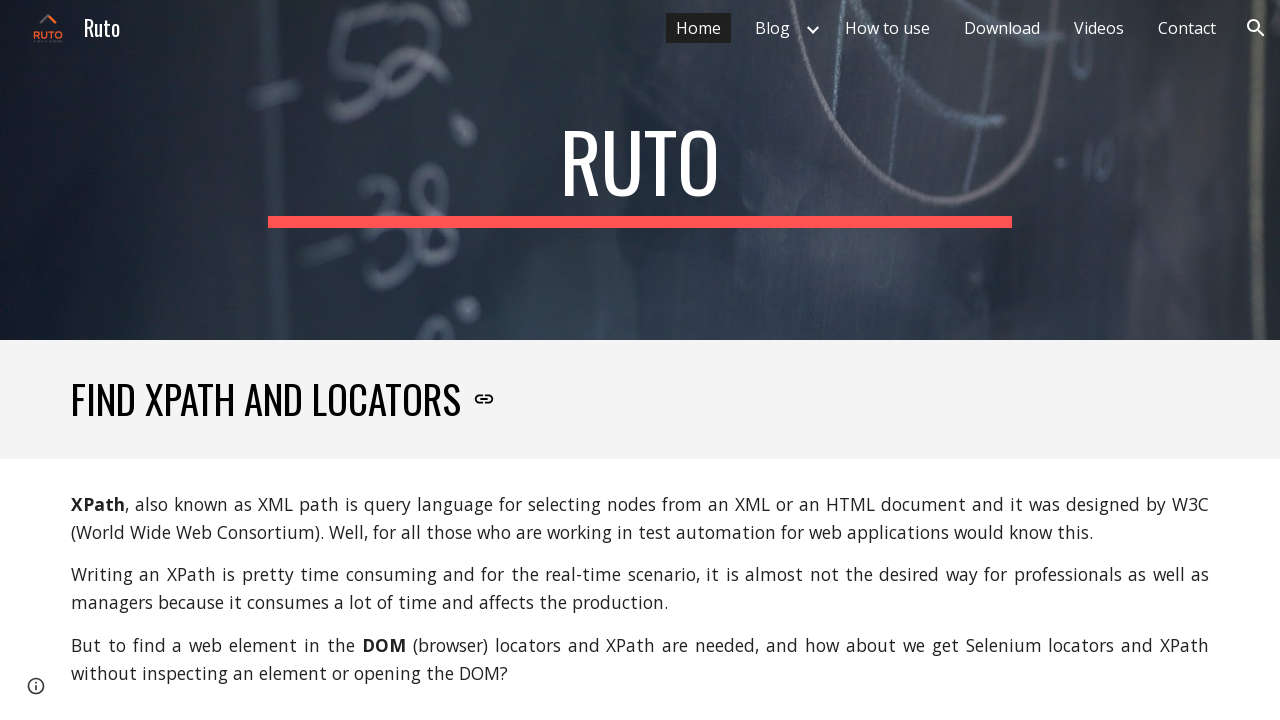